Configures a Seoul statistics page by opening settings, switching to an iframe, selecting options from dropdowns, clicking various control buttons, and then manipulating a pivot table matrix through a series of clicks.

Starting URL: https://stat.eseoul.go.kr/statHtml/statHtml.do?orgId=201&tblId=DT_201004_I020004&conn_path=I2&obj_var_id=&up_itm_id=

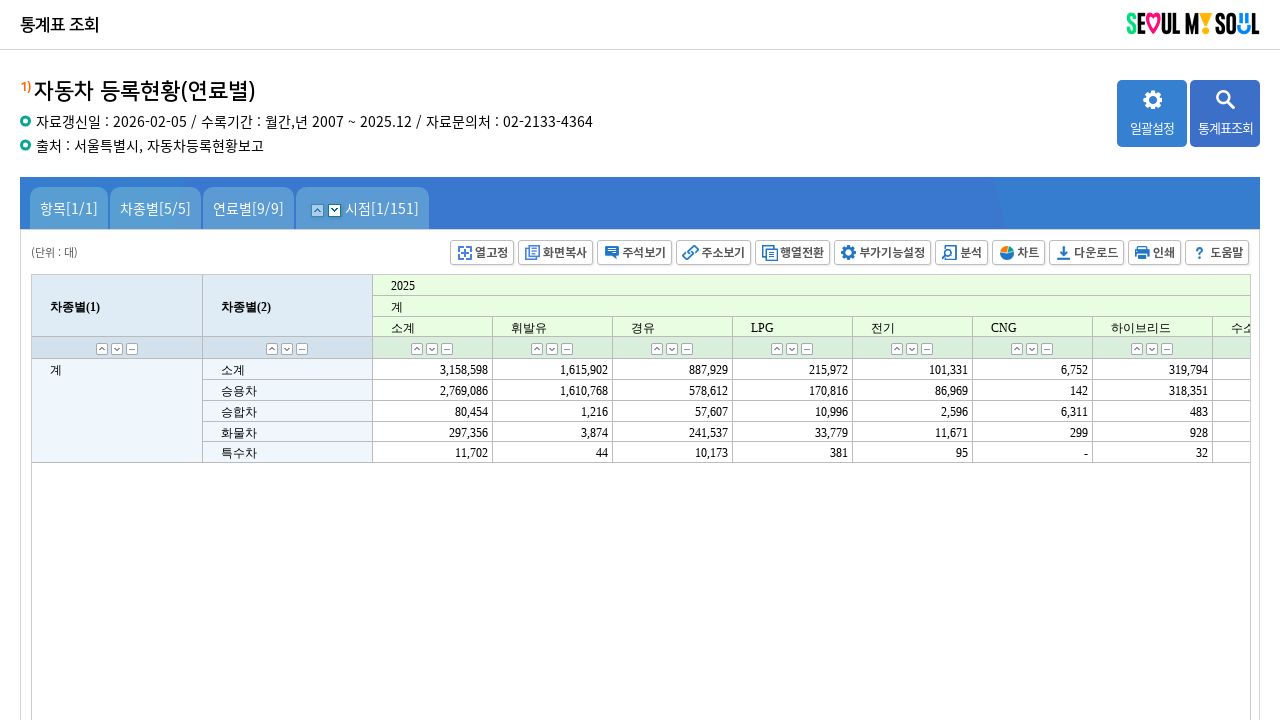

Waited for page to reach networkidle state
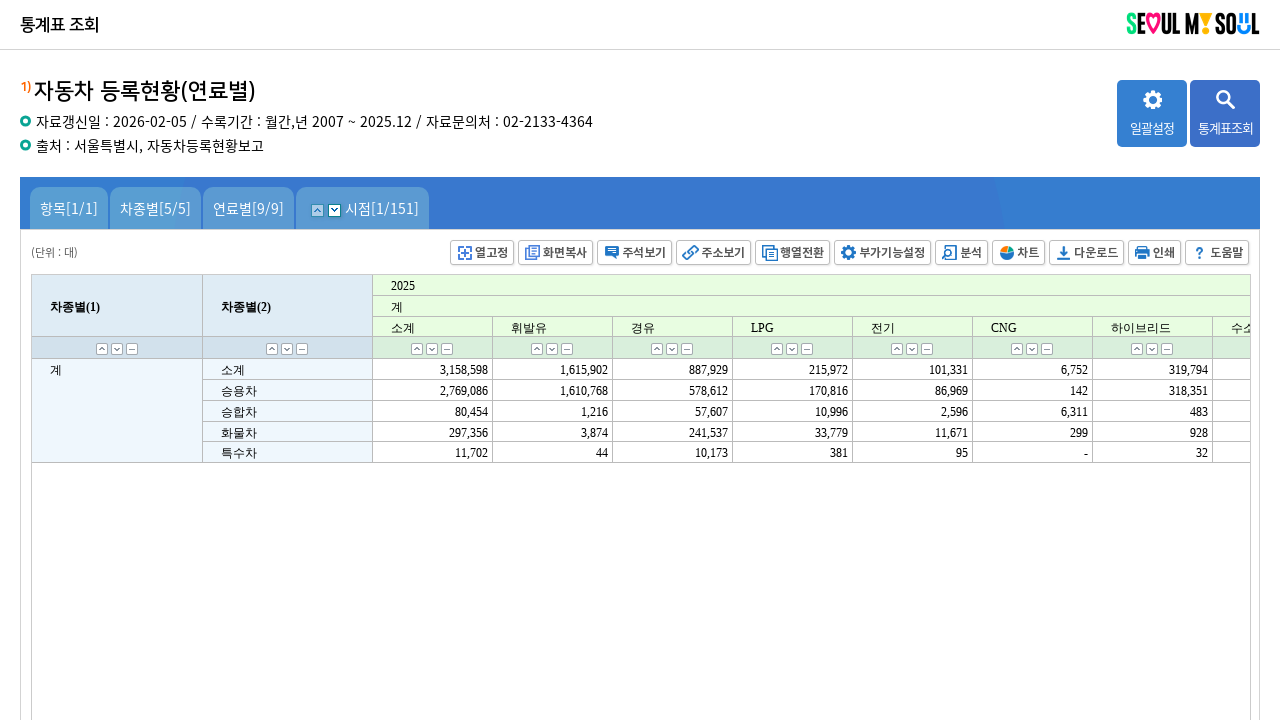

Clicked settings button to open configuration at (1152, 113) on #header > div > div.titleRight > a.btnStaSet
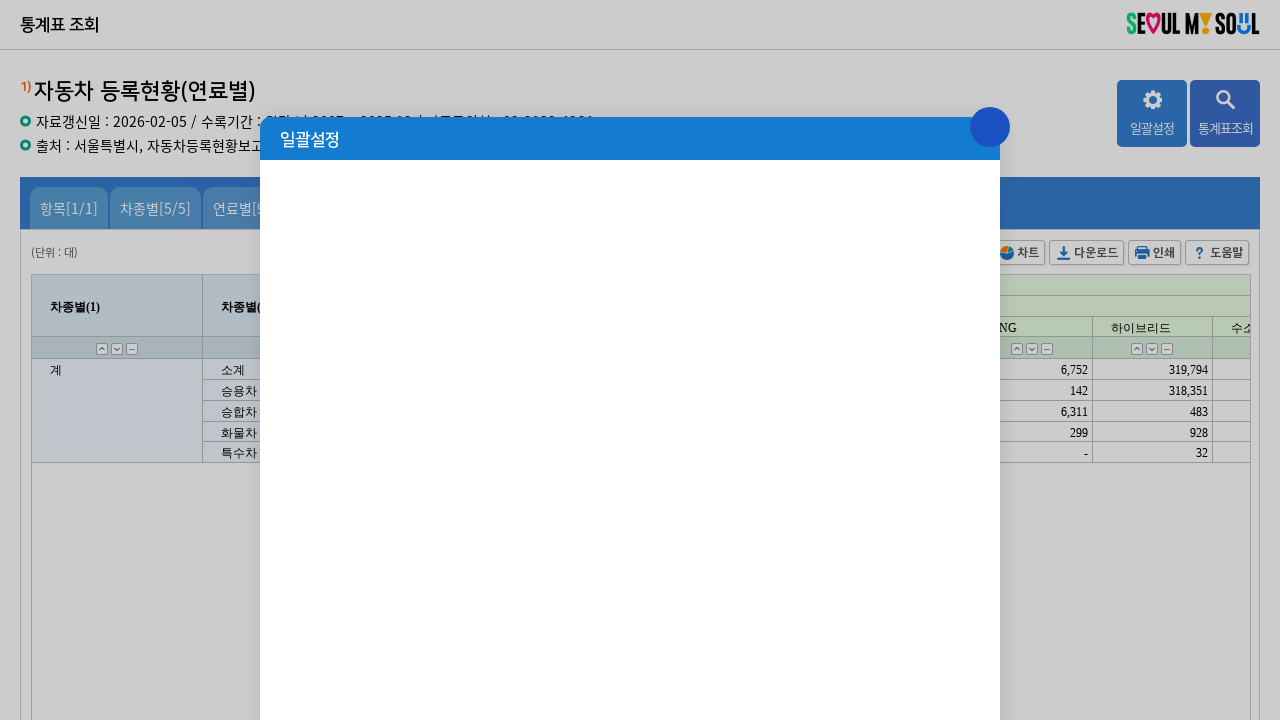

Waited 3 seconds for settings to load
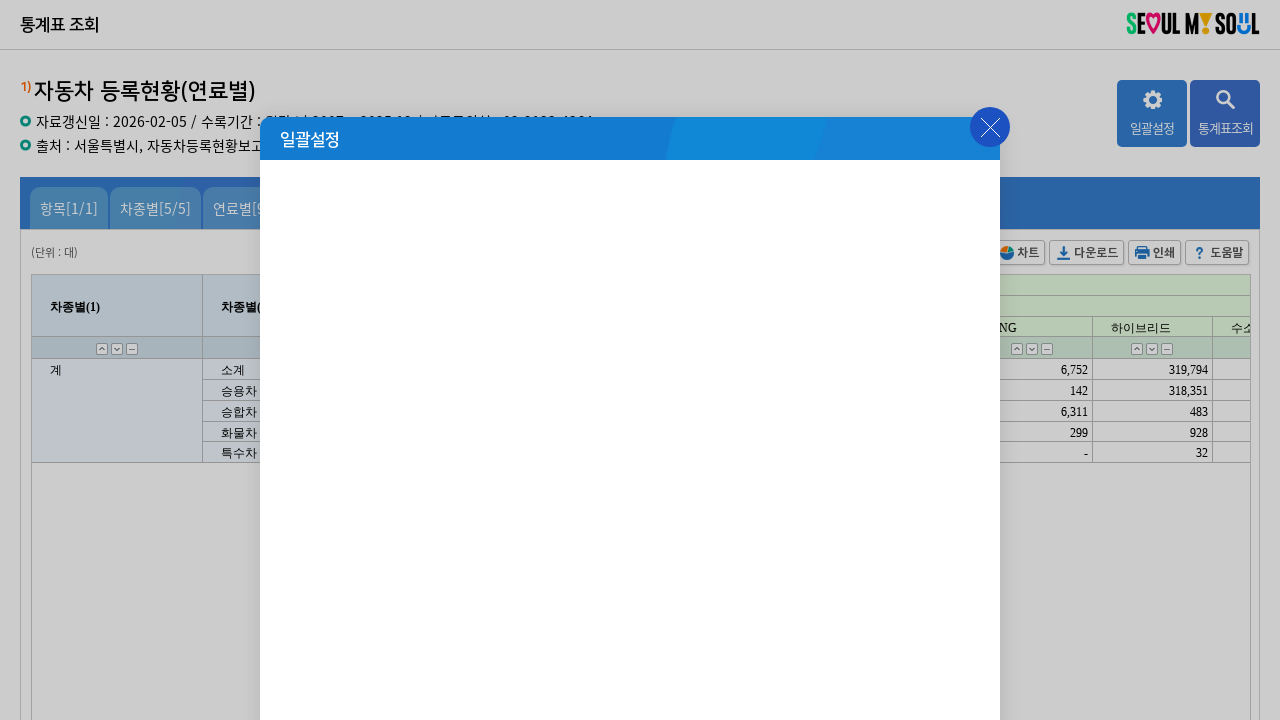

Located iframe for detailed search options
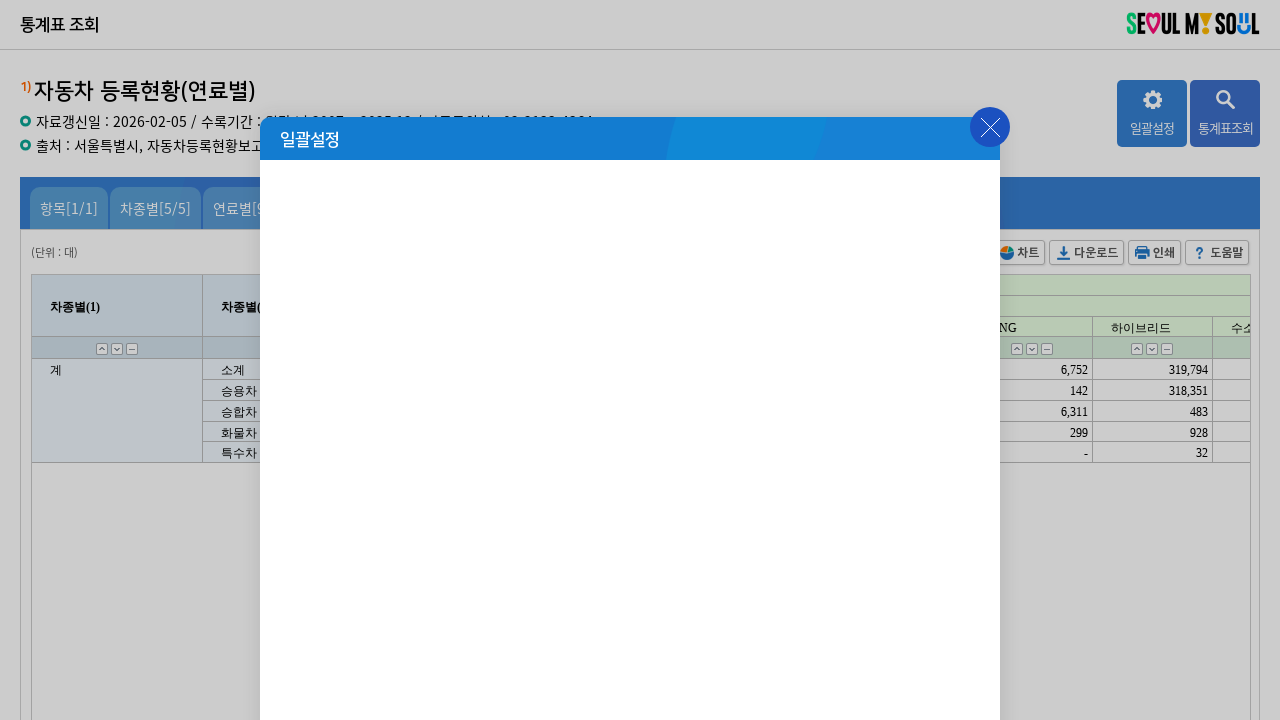

Clicked expand button in options panel at (624, 654) on #ifrSearchDetail >> internal:control=enter-frame >> xpath=//*[@id="ifr_pop_selec
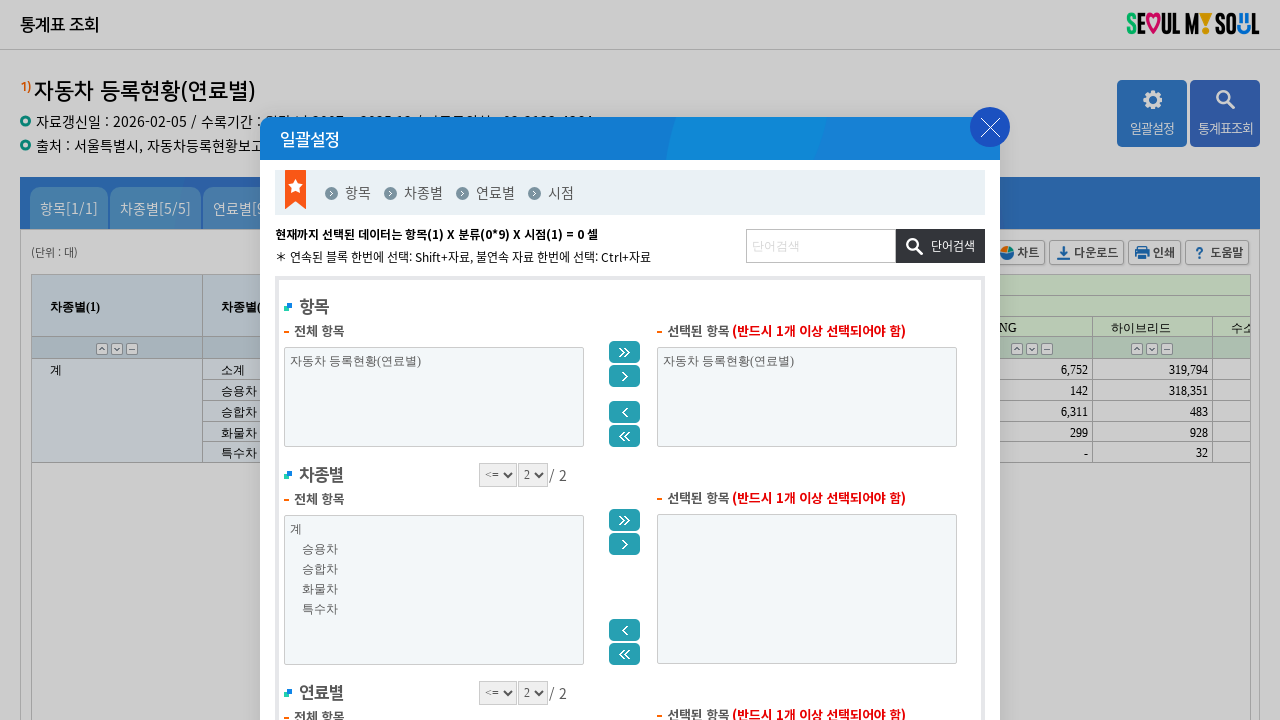

Waited 3 seconds for options to expand
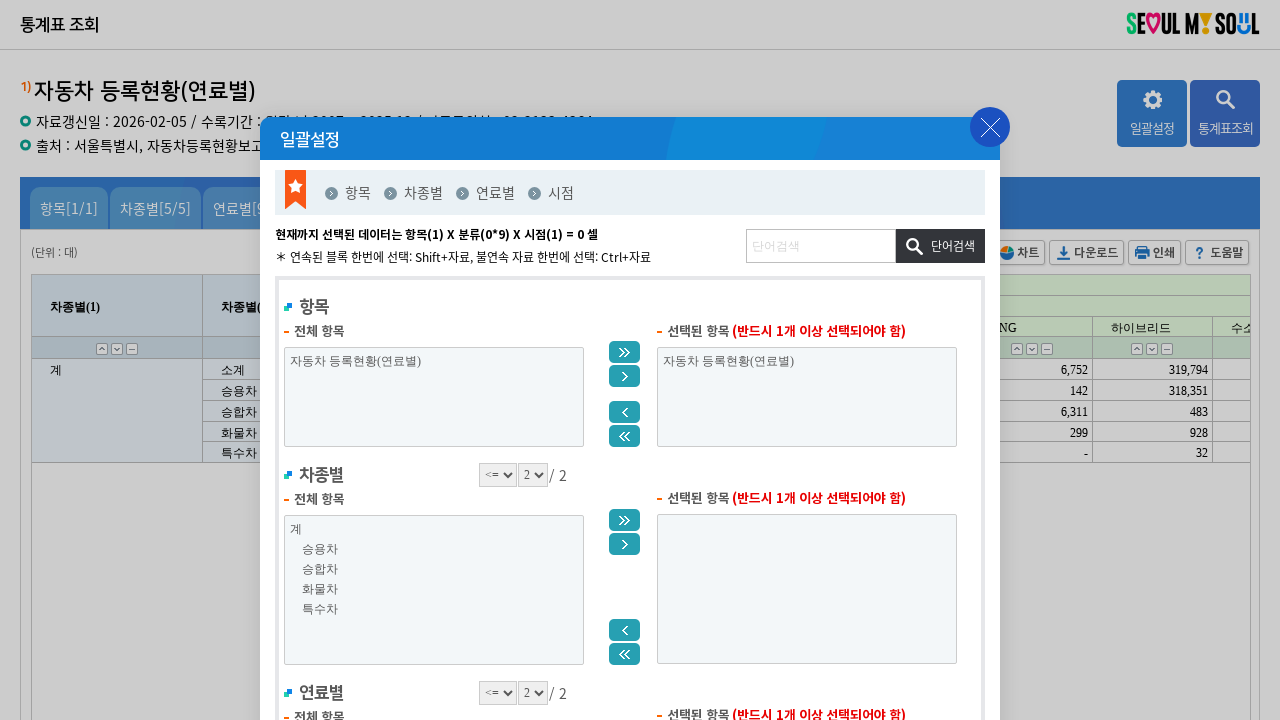

Selected option '001@1' from dropdown on #ifrSearchDetail >> internal:control=enter-frame >> #selectLeft_1
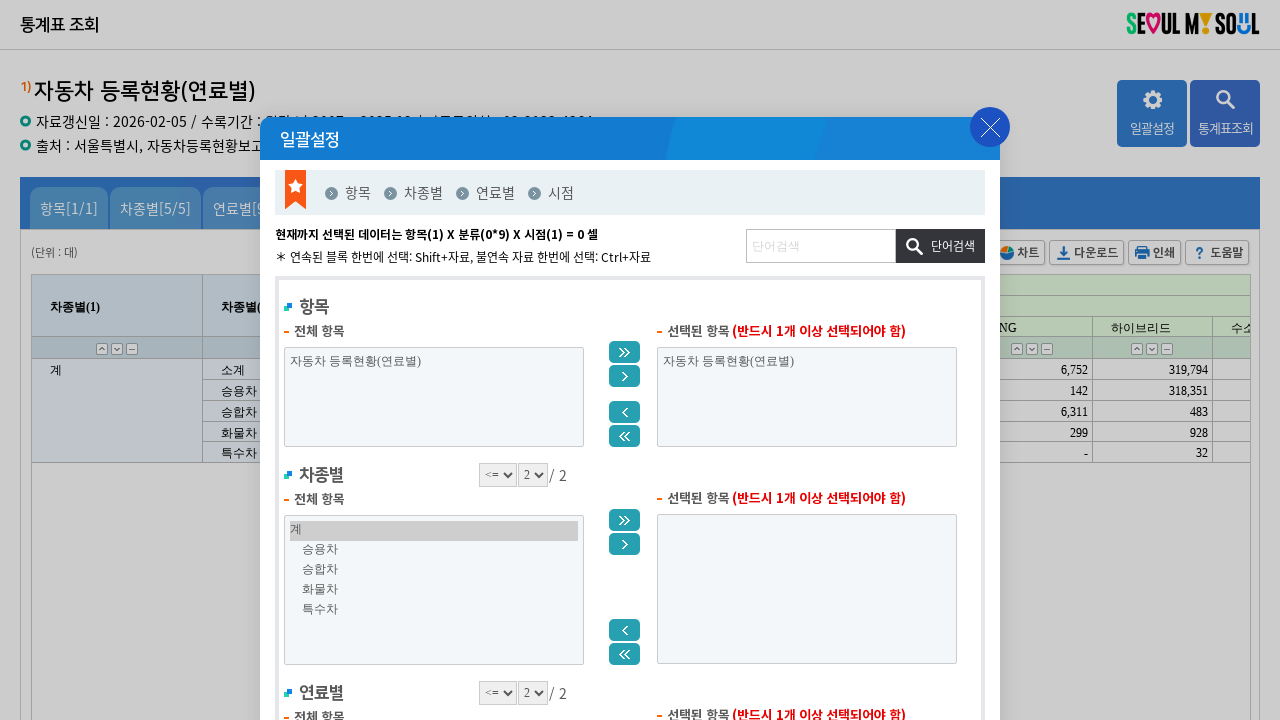

Waited 3 seconds for dropdown selection to process
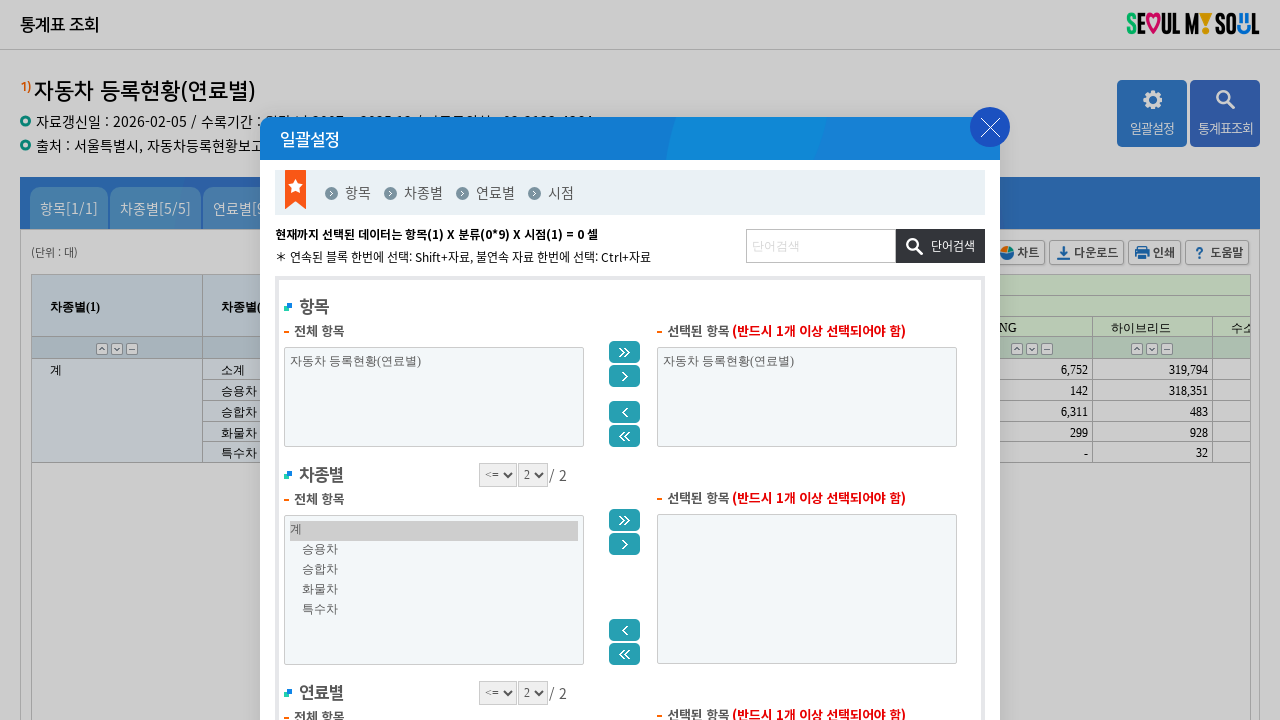

Clicked second expand/control button at (624, 544) on #ifrSearchDetail >> internal:control=enter-frame >> xpath=//*[@id="ifr_pop_selec
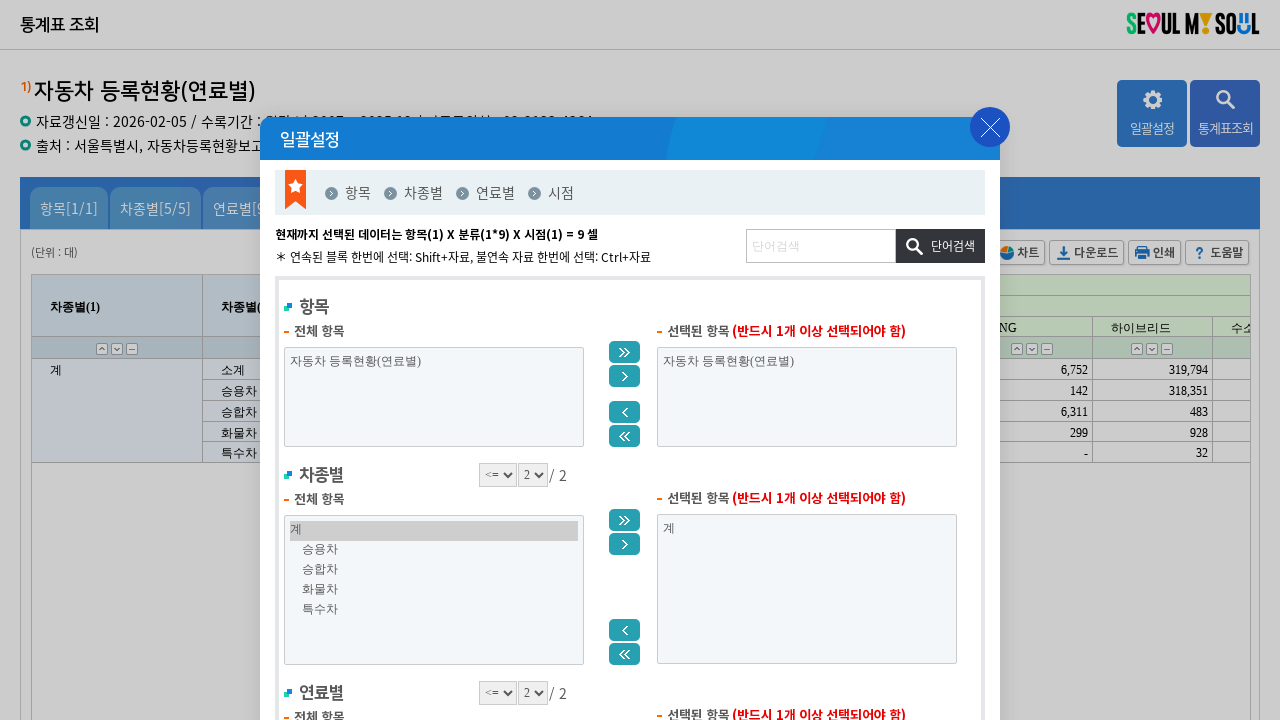

Waited 3 seconds for control button action
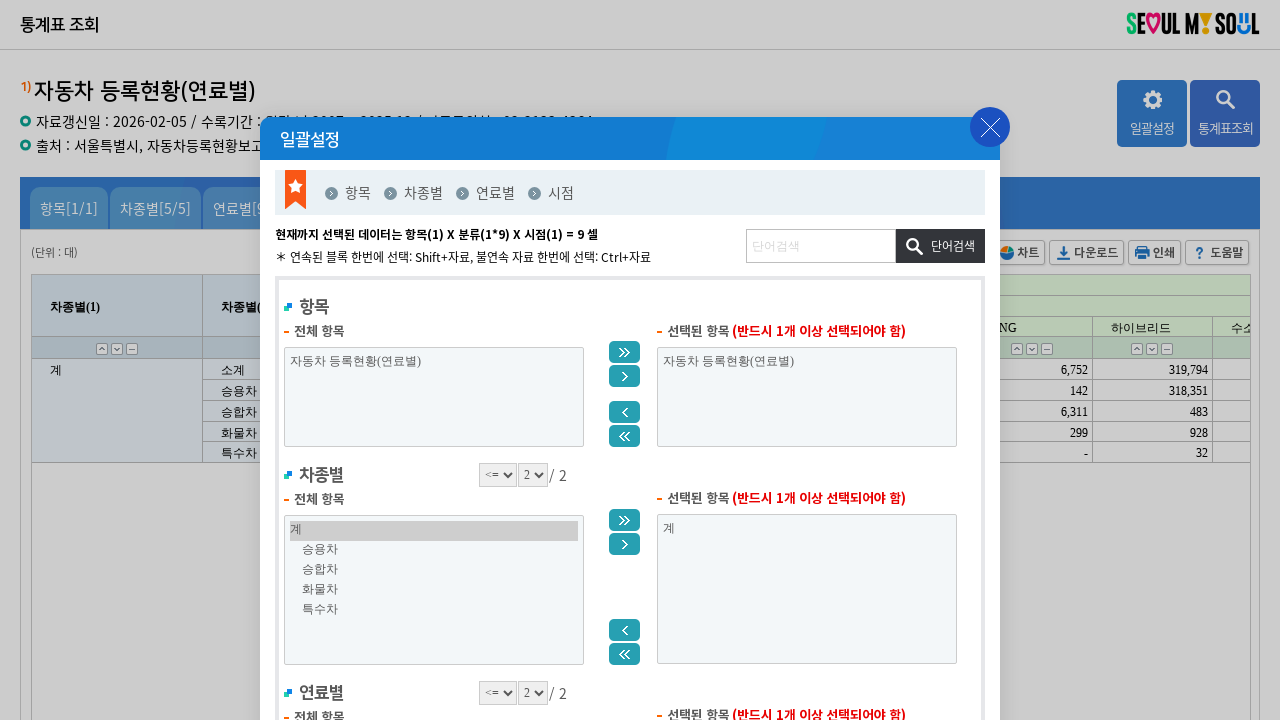

Clicked control button in third section at (624, 657) on #ifrSearchDetail >> internal:control=enter-frame >> xpath=//*[@id="ifr_pop_selec
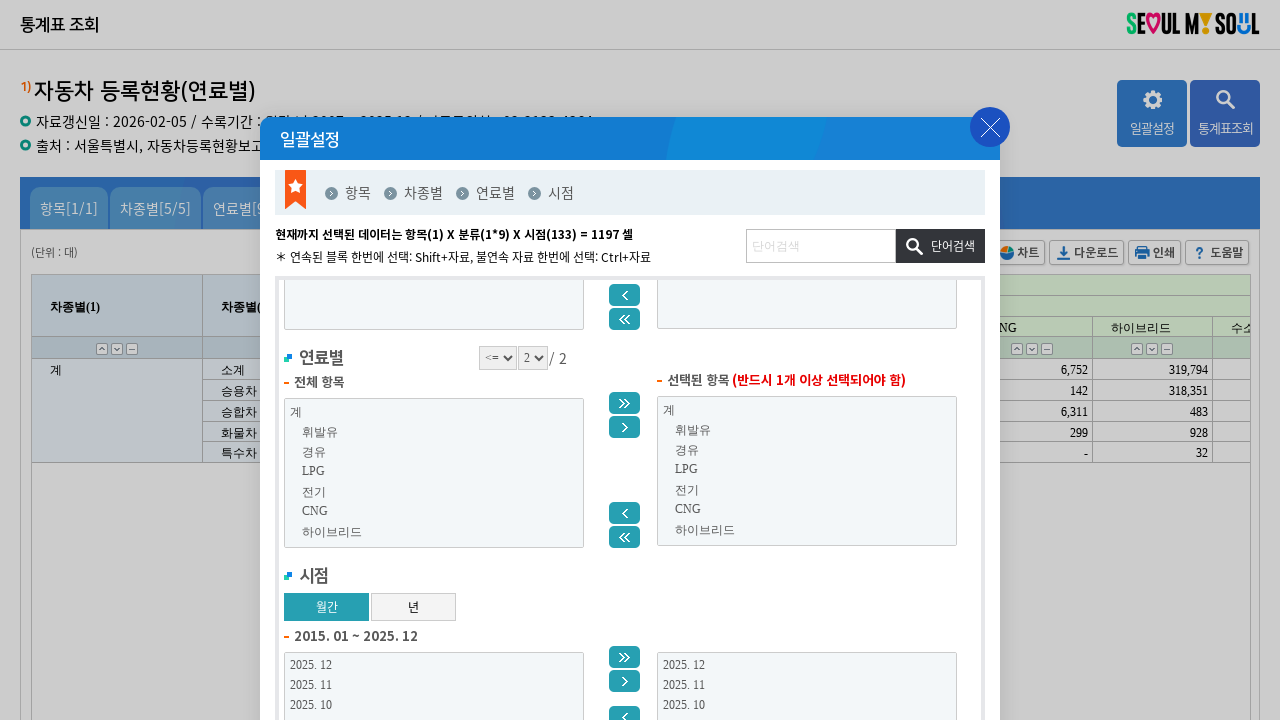

Waited 3 seconds for third section action
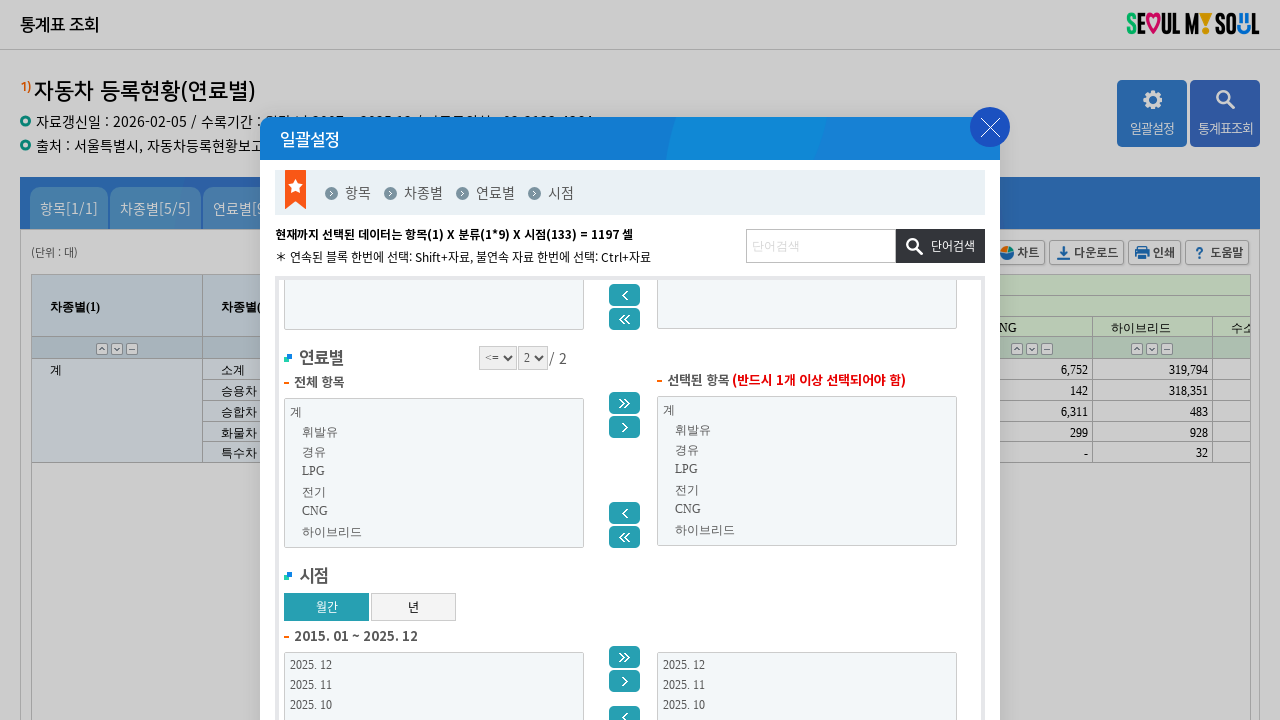

Clicked apply button to confirm settings at (630, 567) on #ifrSearchDetail >> internal:control=enter-frame >> xpath=//*[@id="ifr_pop_selec
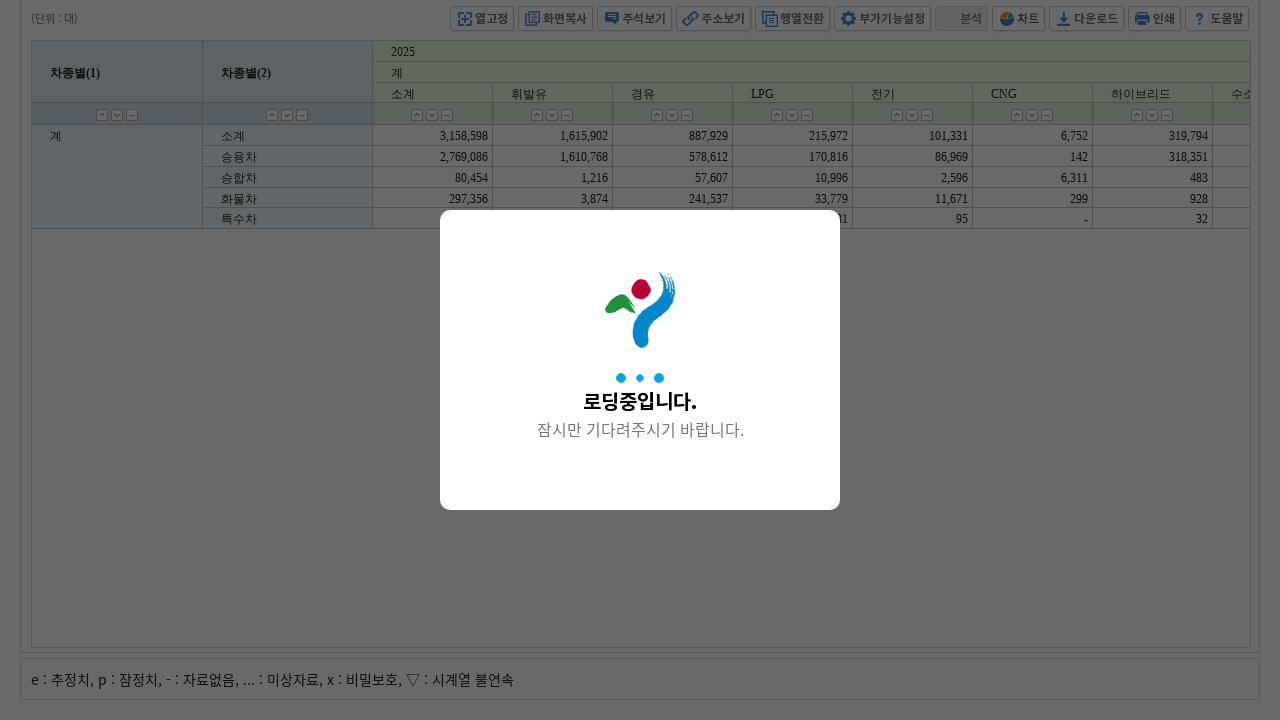

Waited 3 seconds for settings to be applied
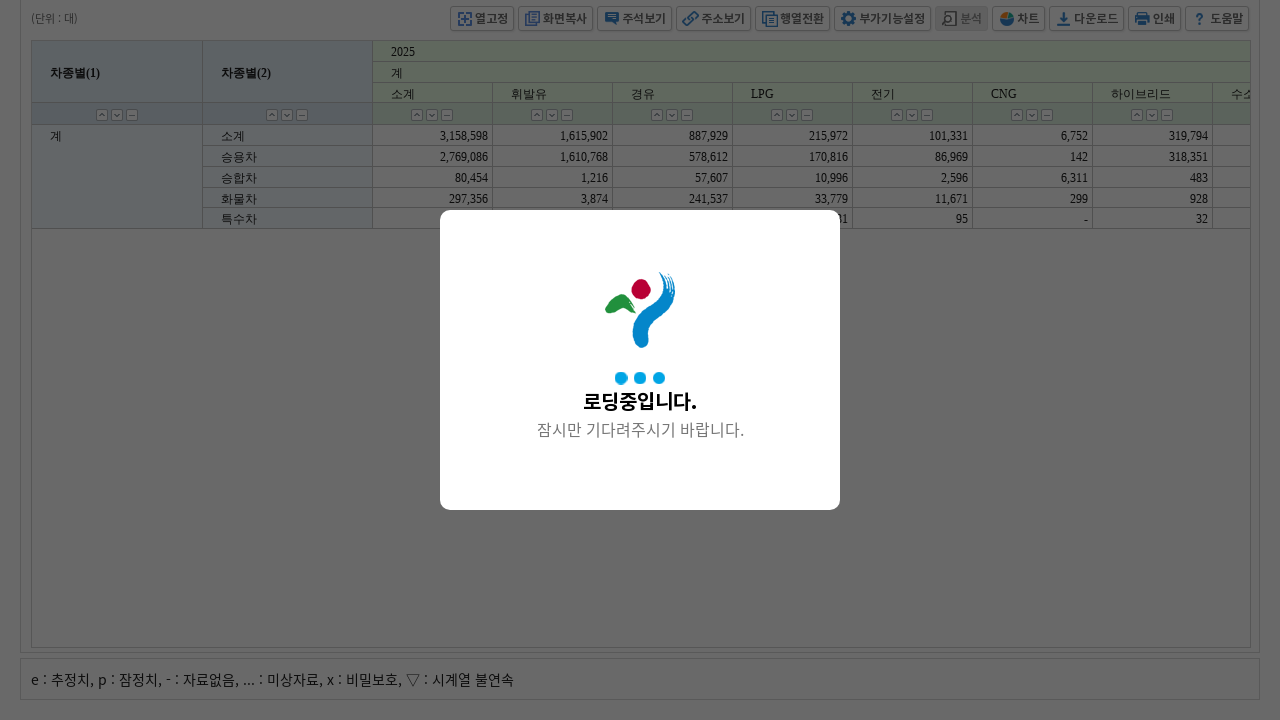

Clicked swap icon to rearrange matrix at (792, 252) on xpath=//*[@id="ico_swap"]/a
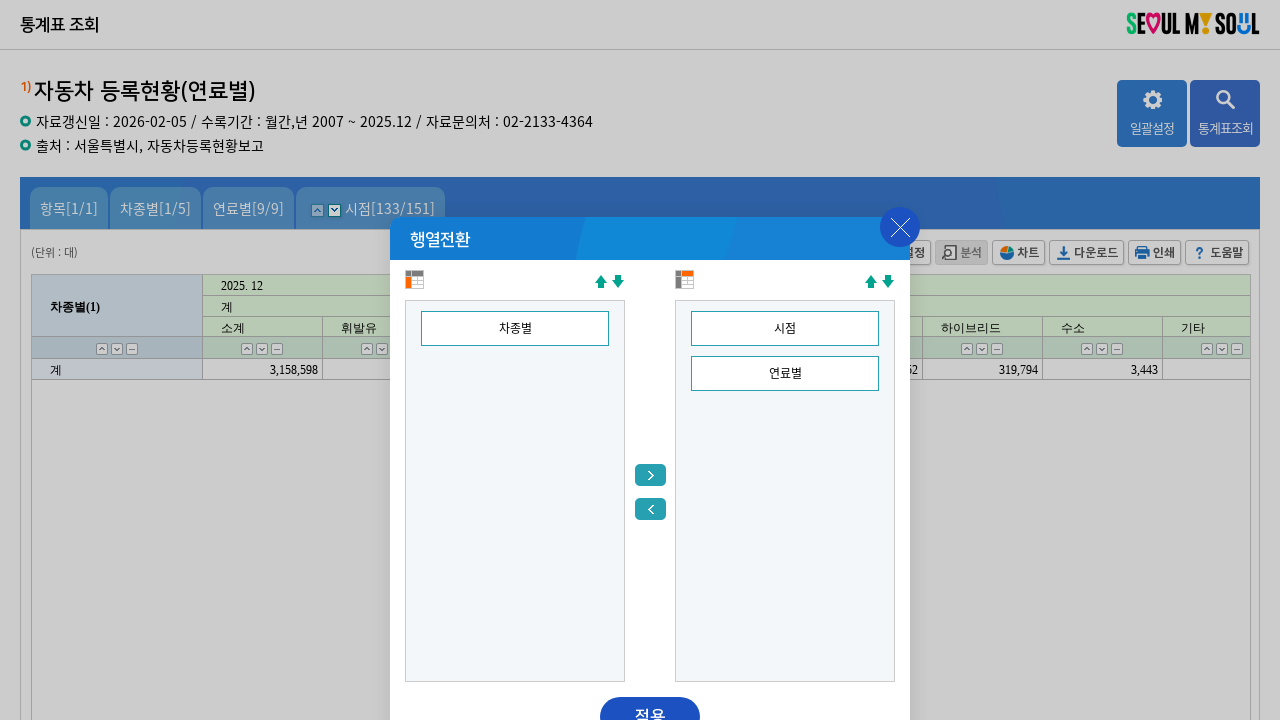

Waited 5 seconds for matrix swap to complete
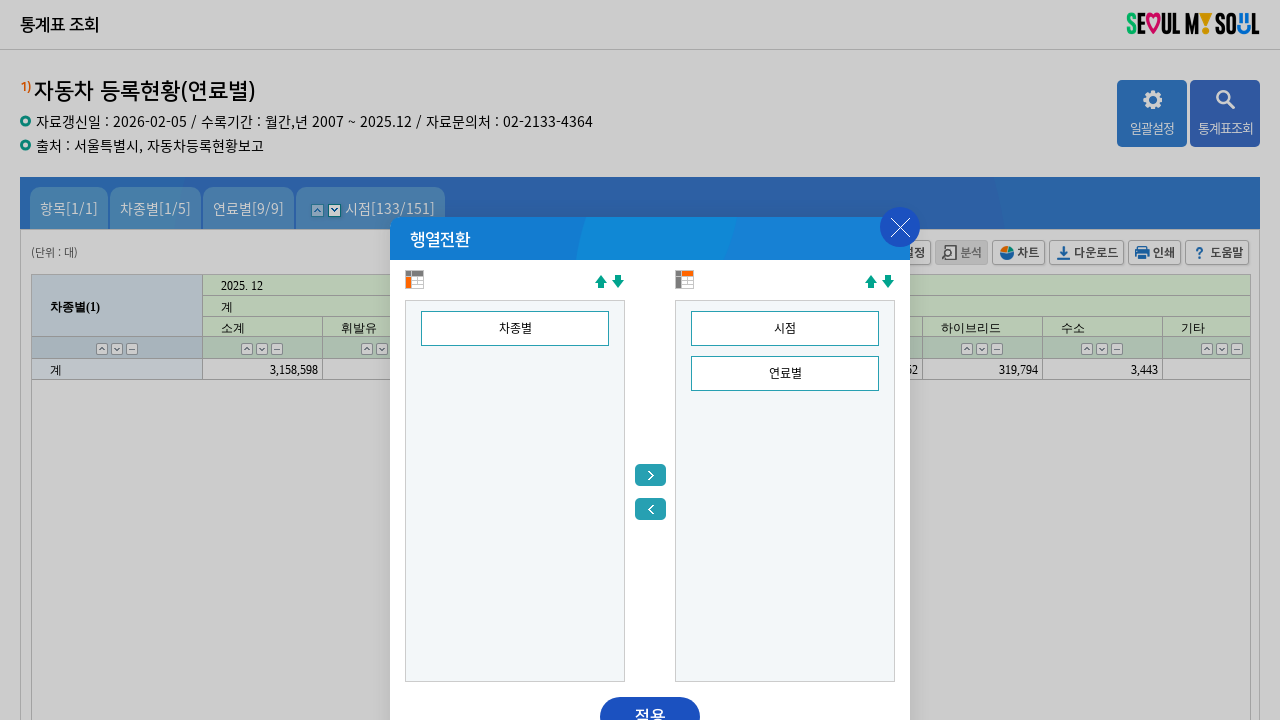

Clicked right side element in pivot table at (785, 328) on xpath=//*[@id="Ri0"]
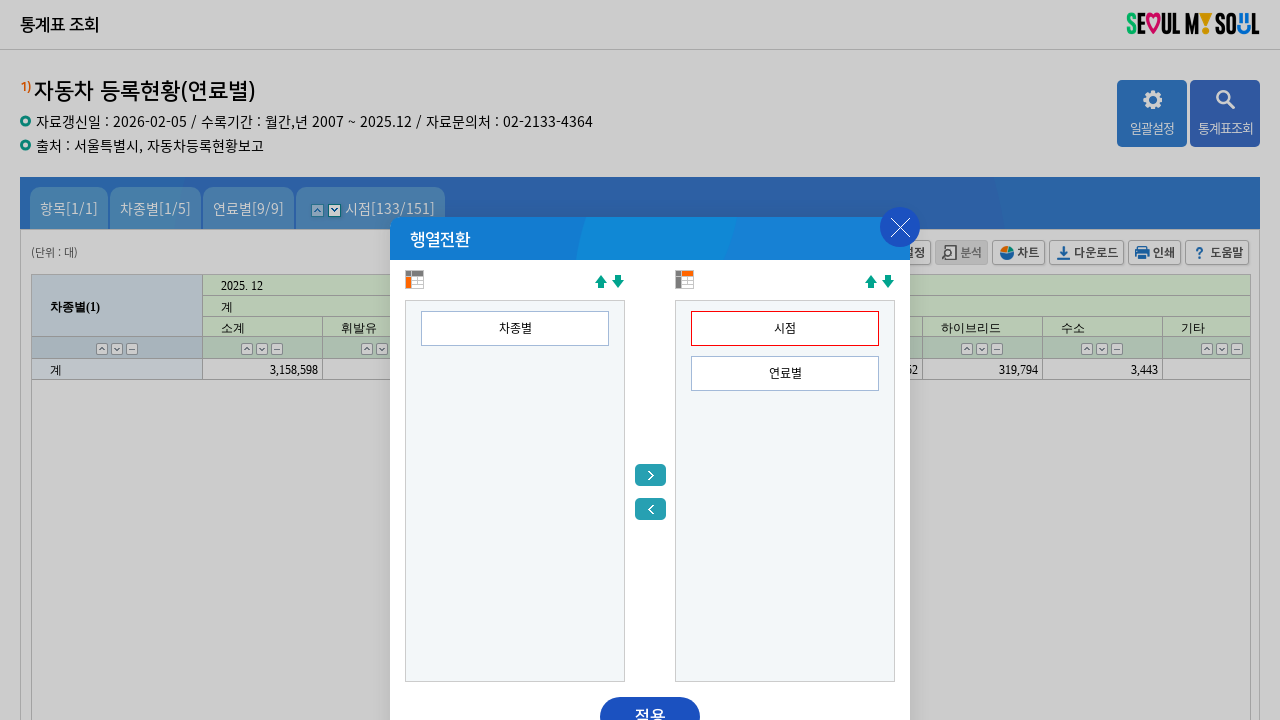

Waited 1 second for right element click to process
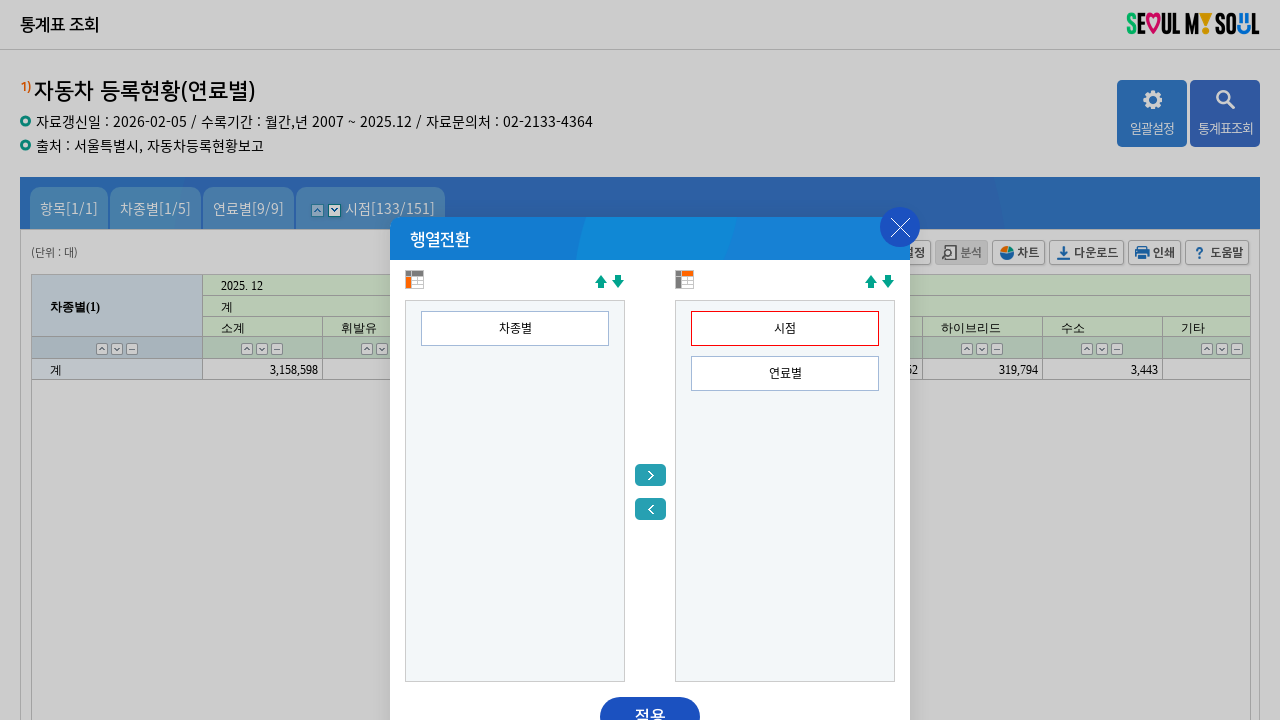

Clicked first pivot function button at (650, 509) on xpath=//*[@id="pop_pivotfunc2"]/div[2]/div[1]/div[2]/p/a[2]/img
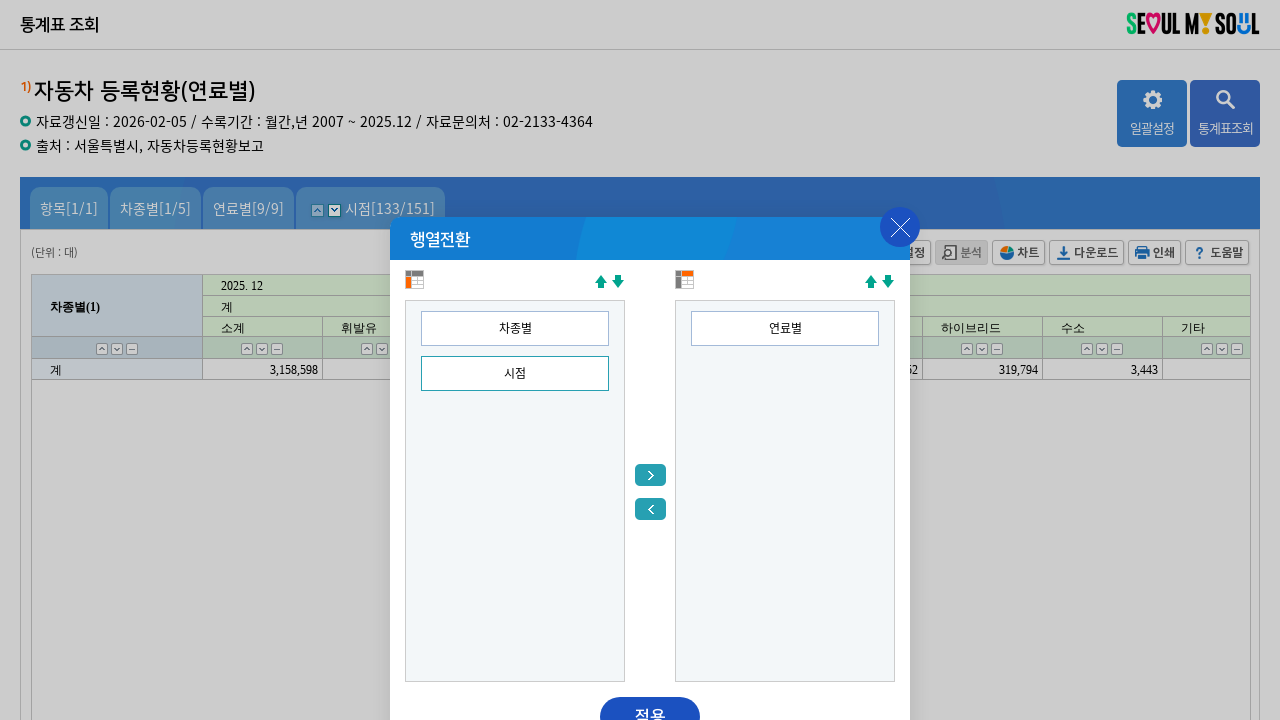

Waited 1 second for pivot function to execute
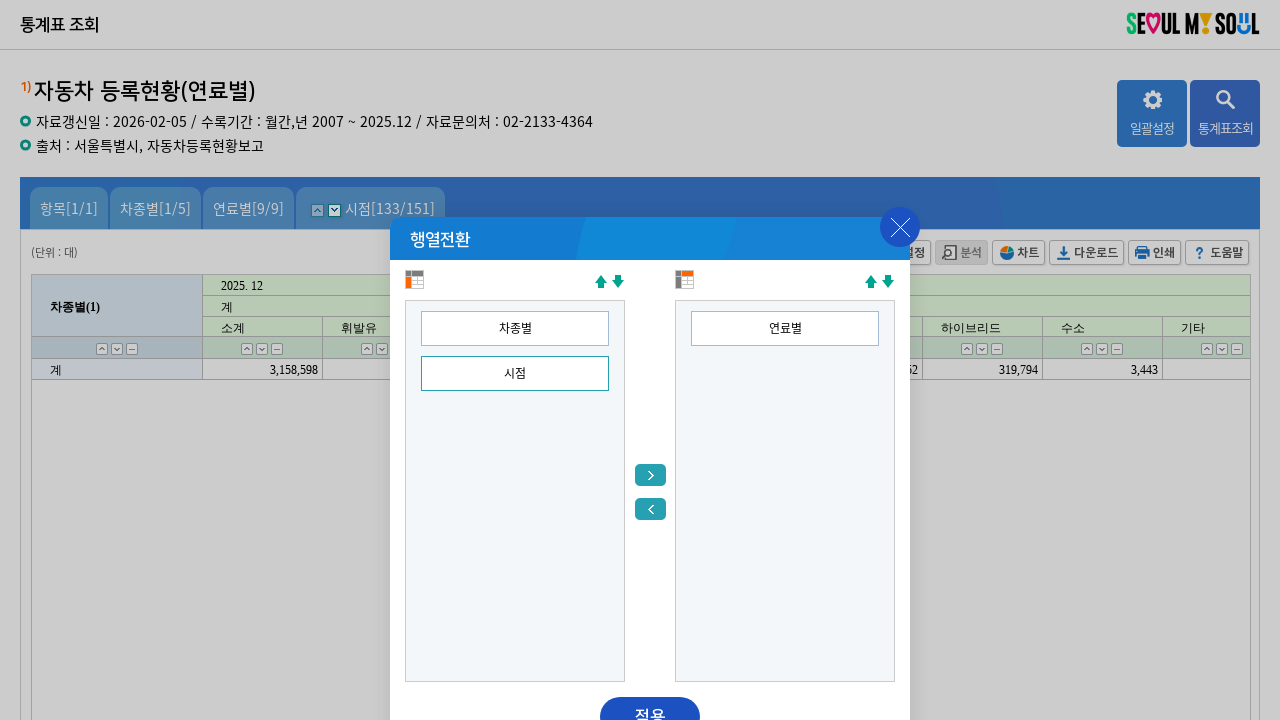

Clicked left side element in pivot table at (515, 328) on xpath=//*[@id="Le0"]
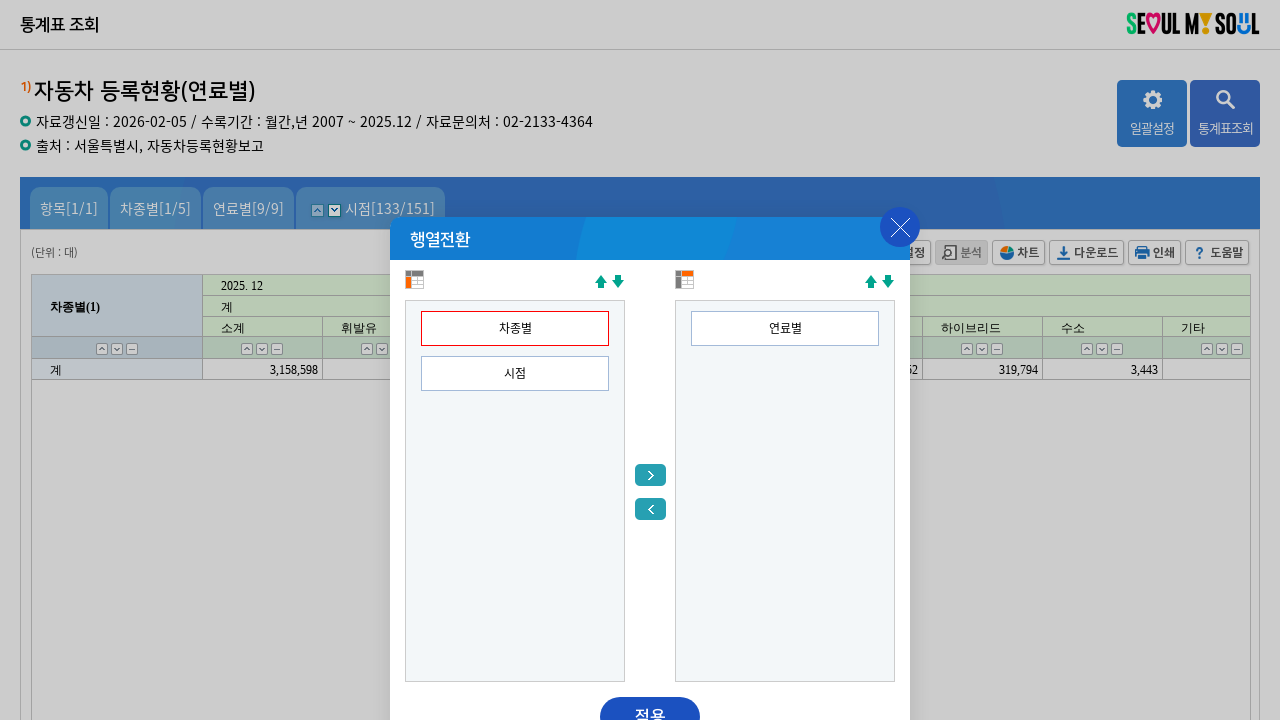

Waited 1 second for left element click to process
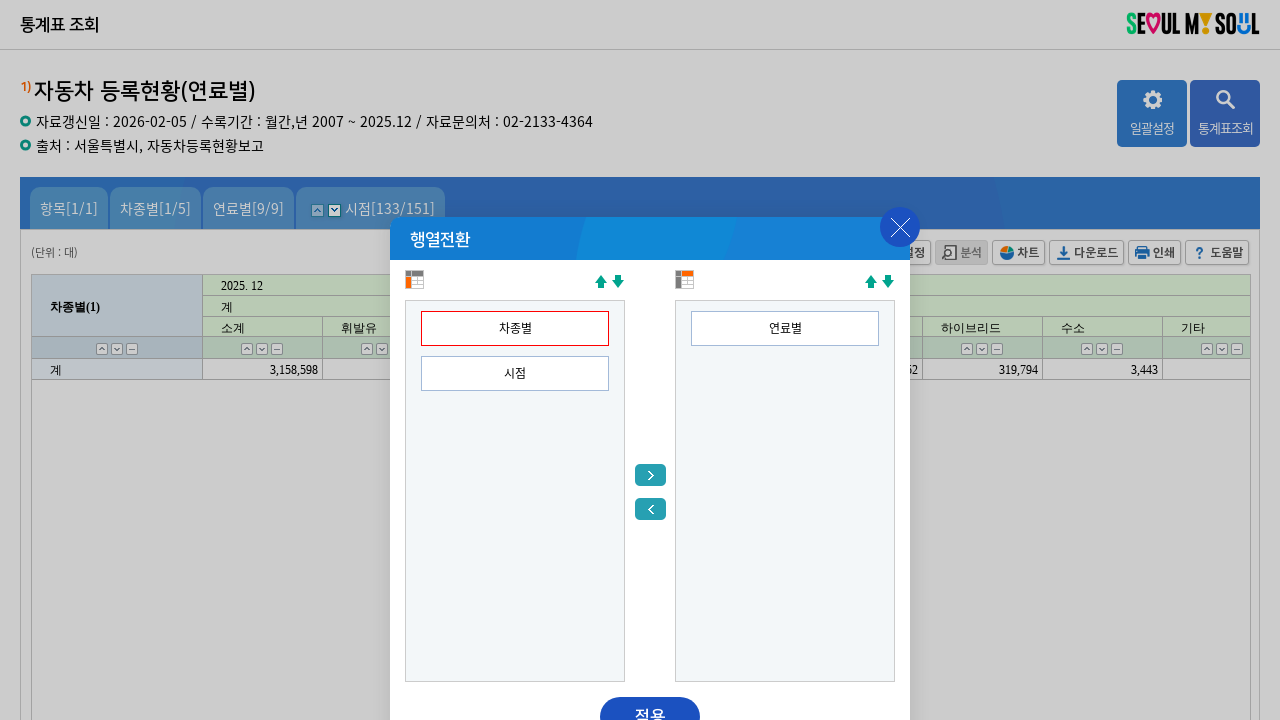

Clicked second pivot function button at (618, 282) on xpath=//*[@id="pop_pivotfunc2"]/div[2]/div[1]/div[1]/div/span/a[2]/img
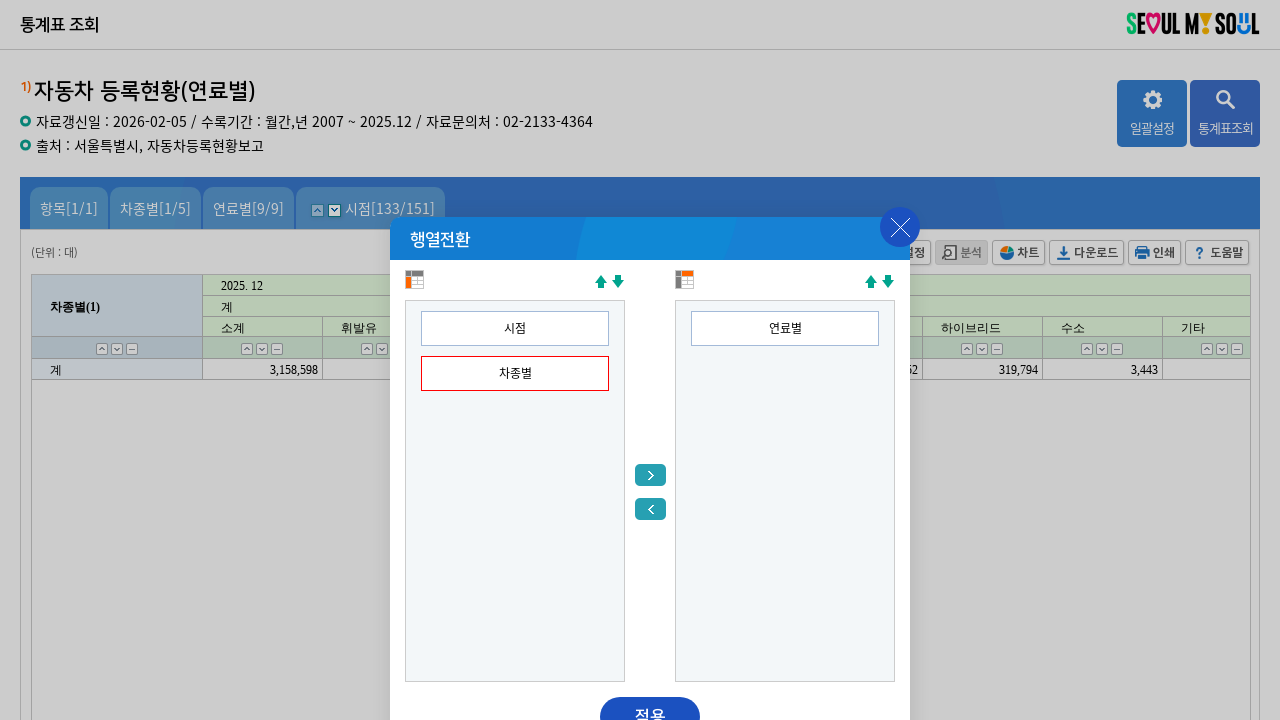

Waited 1 second for second pivot function to execute
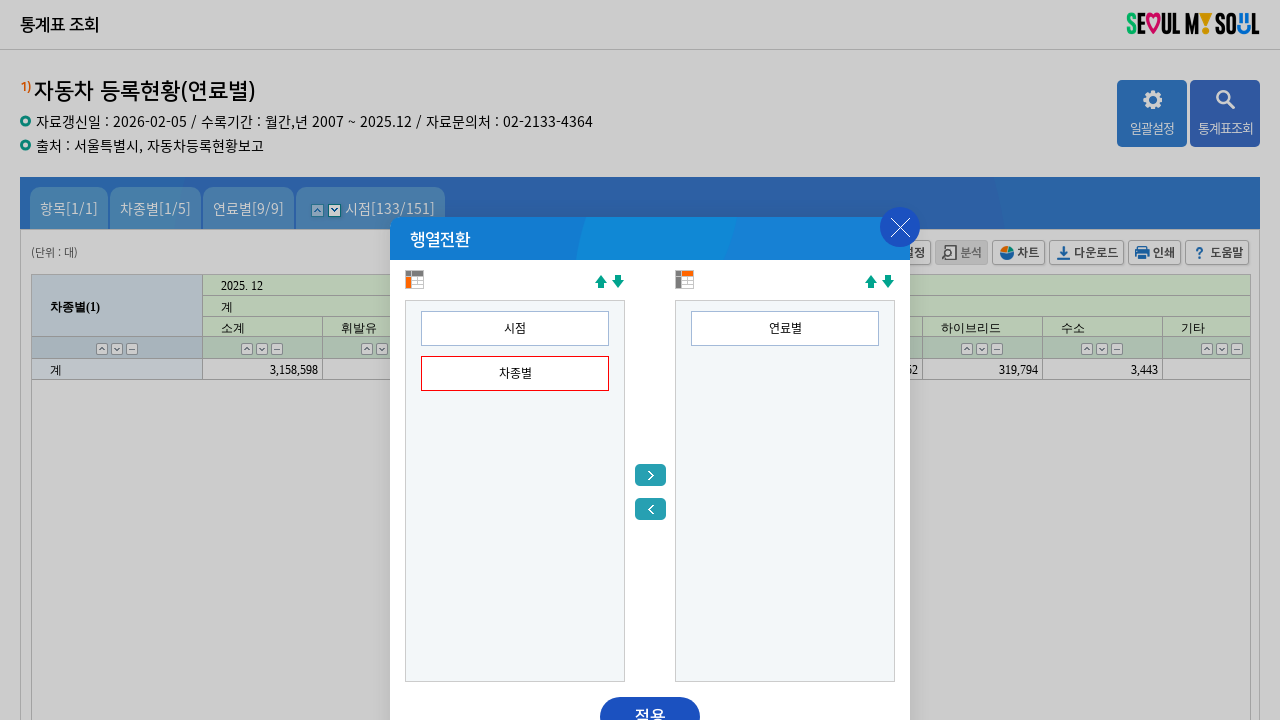

Clicked apply/confirm button to finalize pivot configuration at (650, 700) on xpath=//*[@id="pop_pivotfunc2"]/div[2]/div[2]/span/a
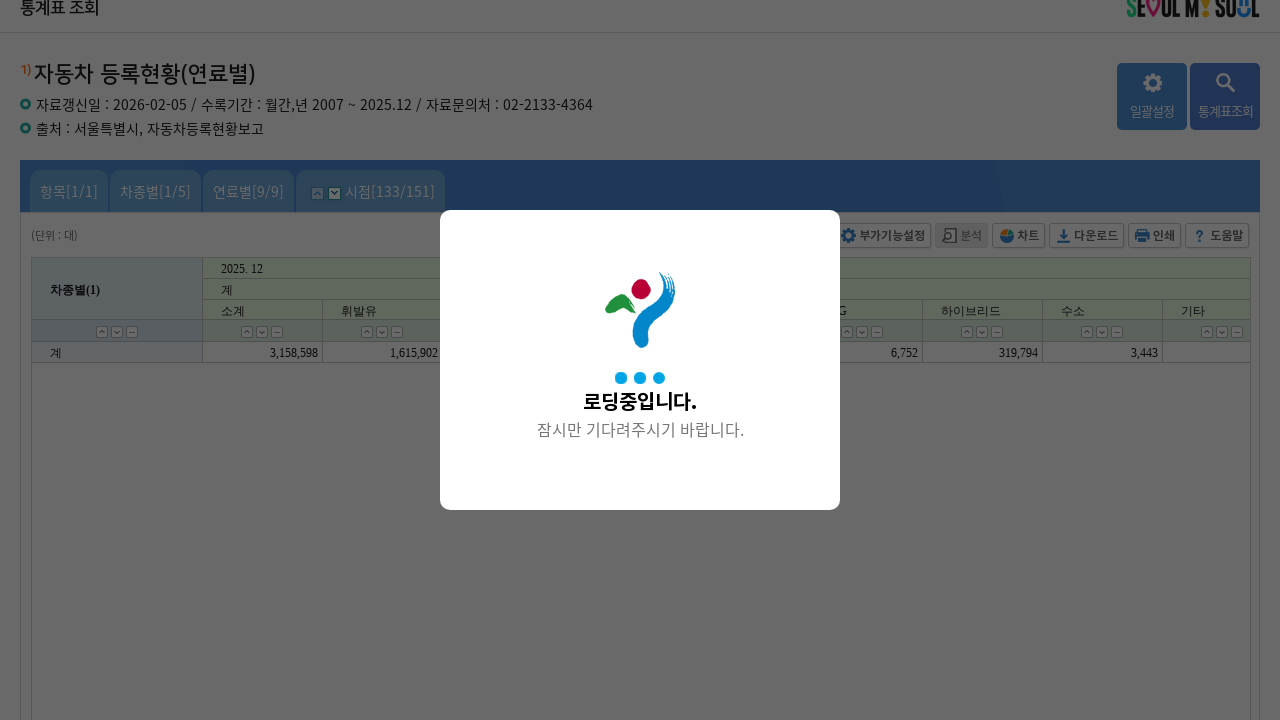

Waited 10 seconds for pivot table to render
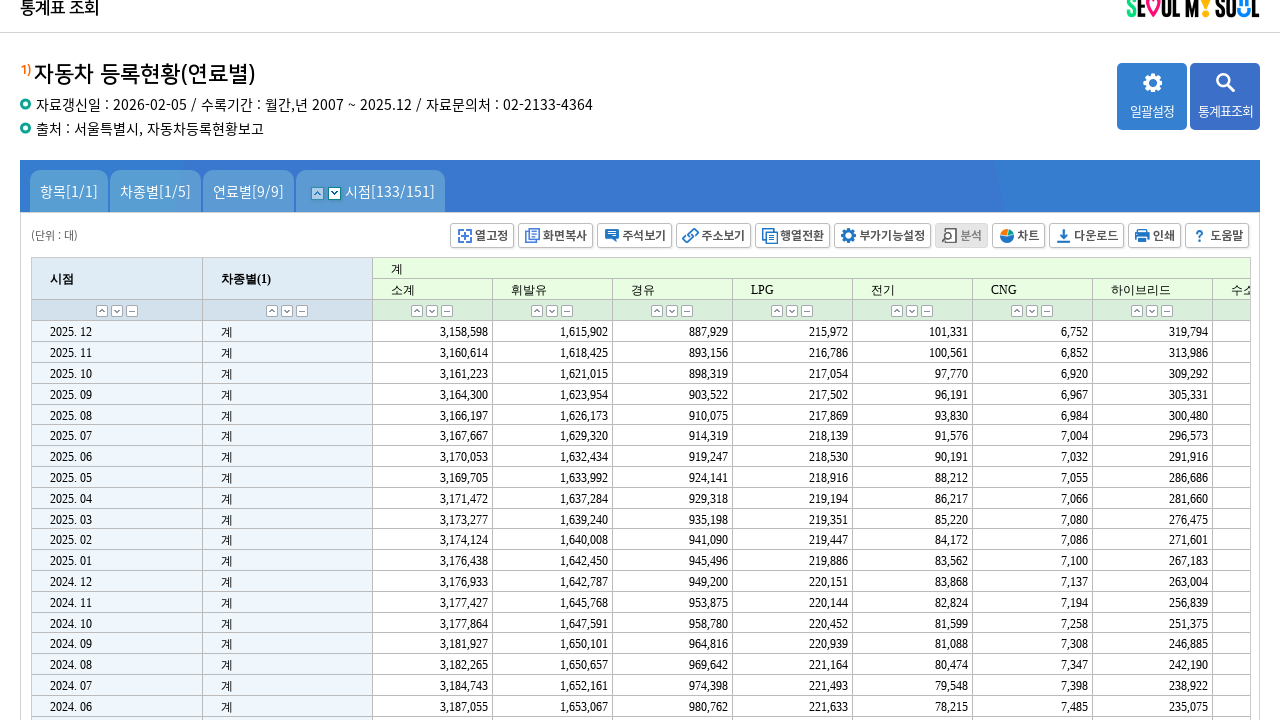

Verified main table with data rows is loaded
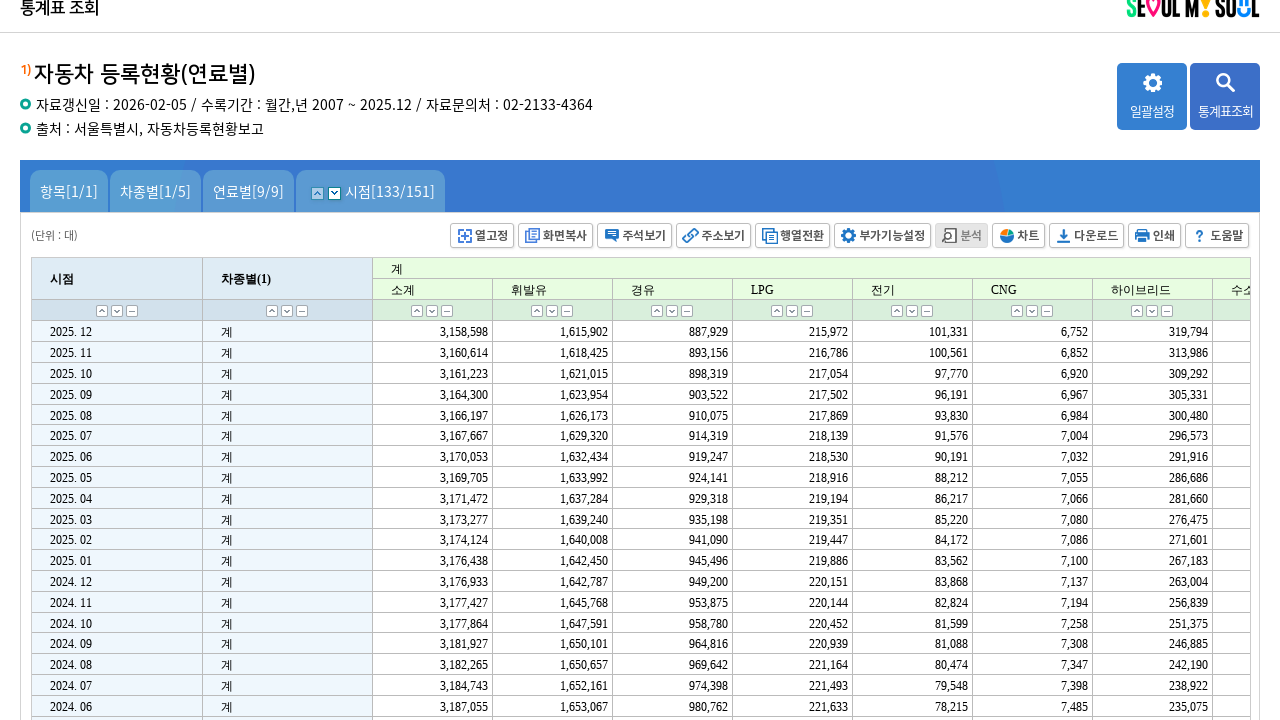

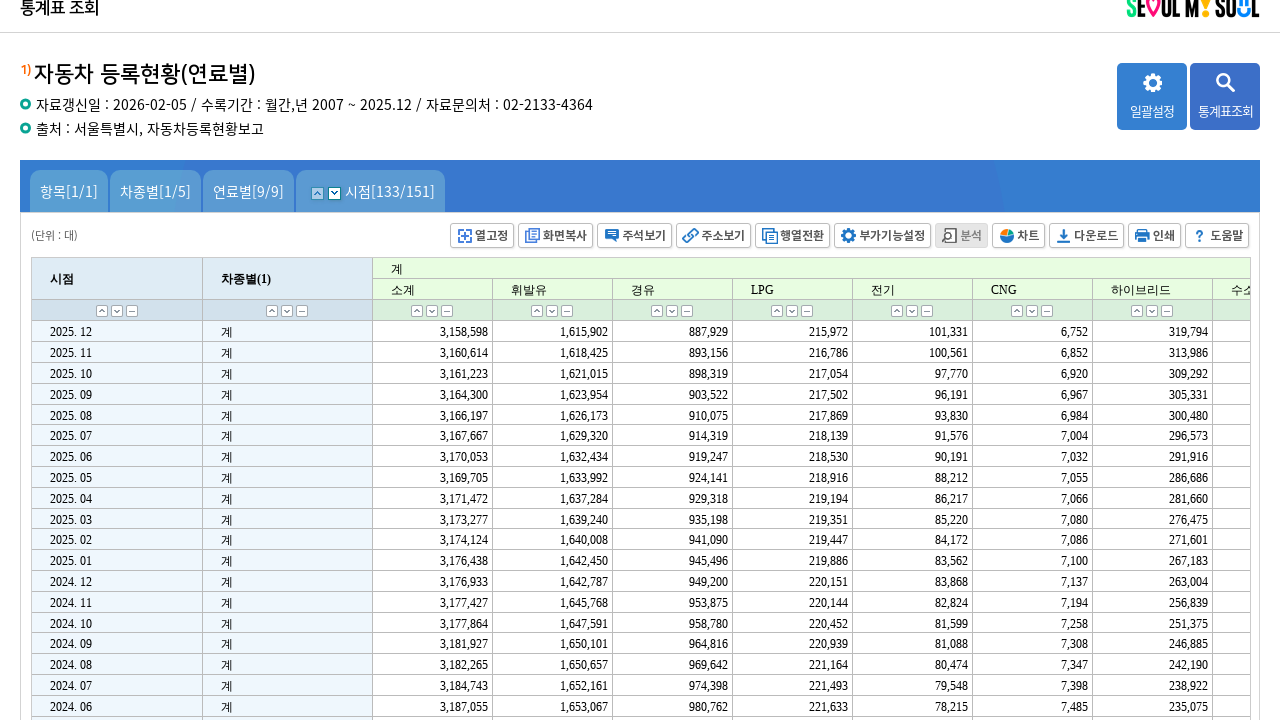